Tests navigation and scrolling functionality by clicking on menu items and scrolling to specific elements on the page

Starting URL: http://the-internet.herokuapp.com/disappearing_elements

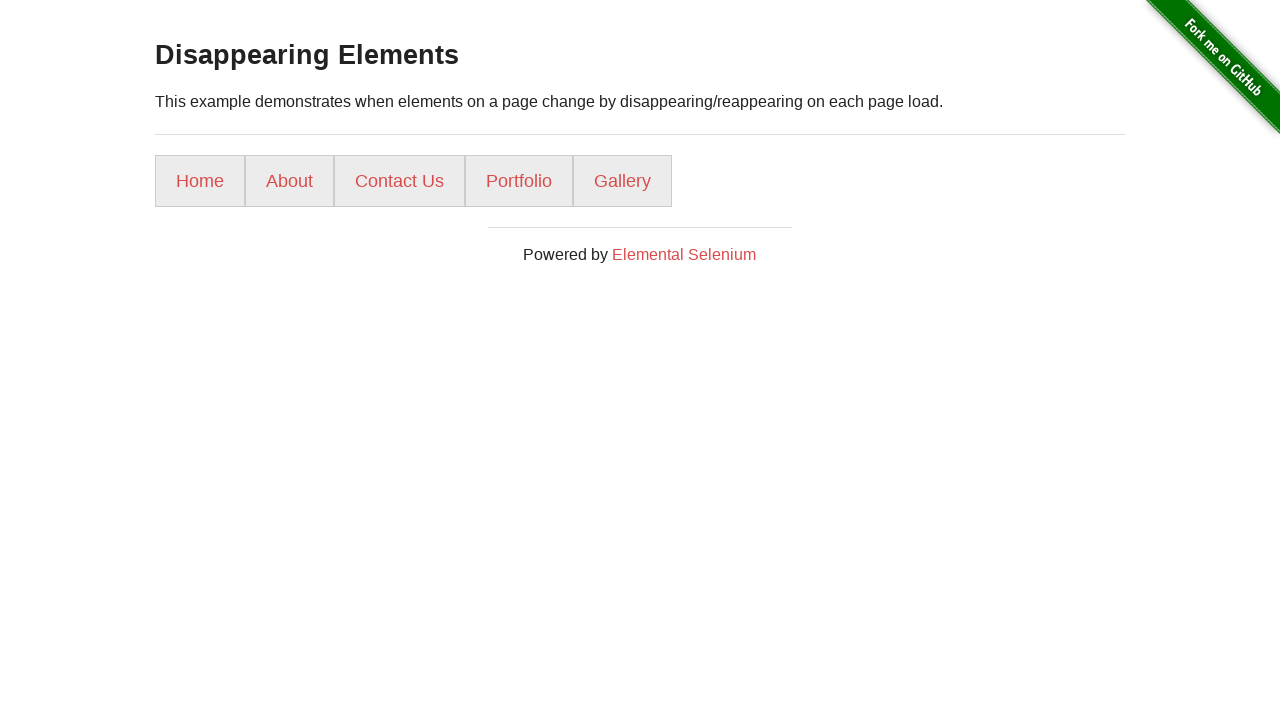

Clicked on Home menu item at (200, 181) on .example > ul:nth-child(4) > li:nth-child(1) > a:nth-child(1)
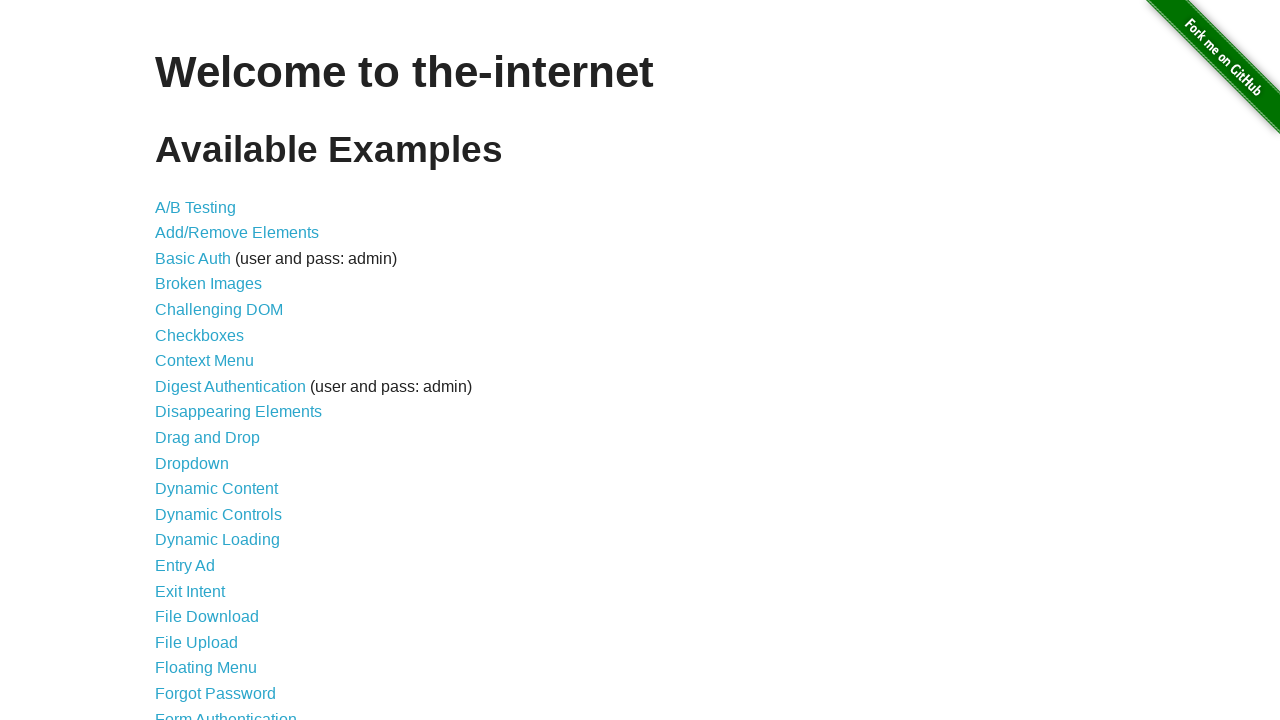

Page finished loading (networkidle)
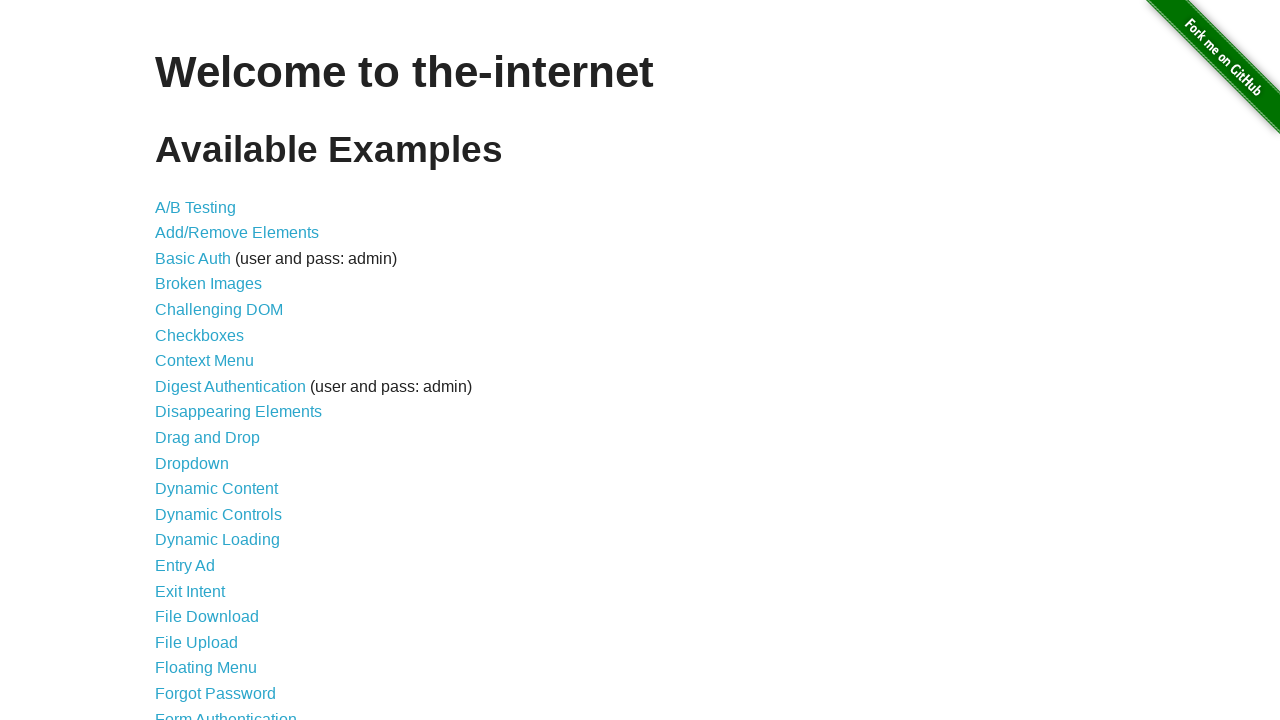

Located the 26th menu item
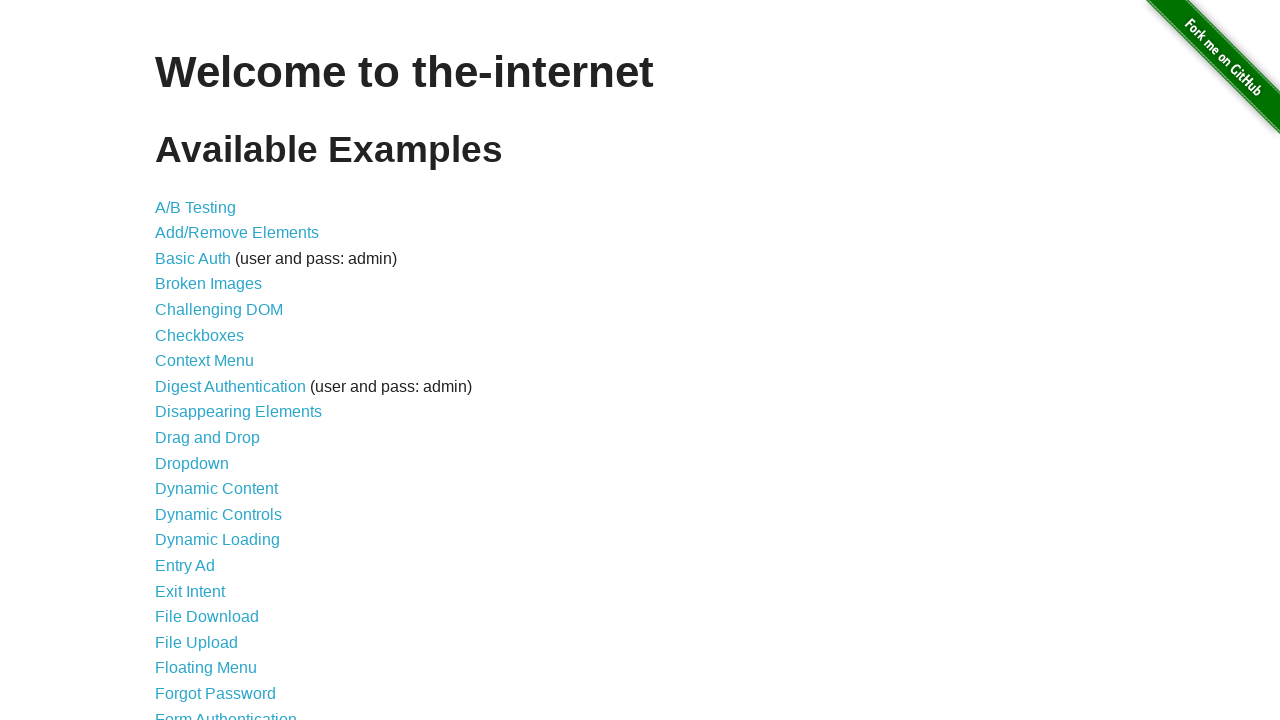

Scrolled to the 26th menu item
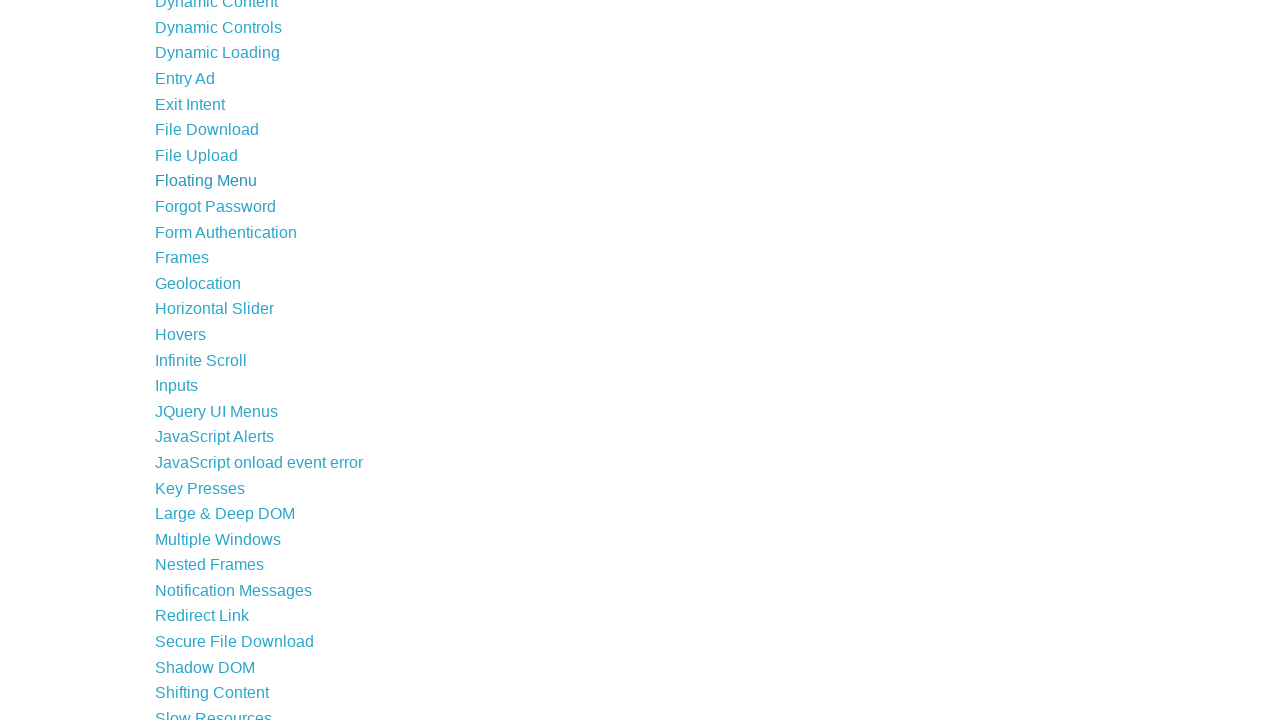

Clicked on the 26th menu item at (201, 360) on #content > ul:nth-child(4) > li:nth-child(26) > a:nth-child(1)
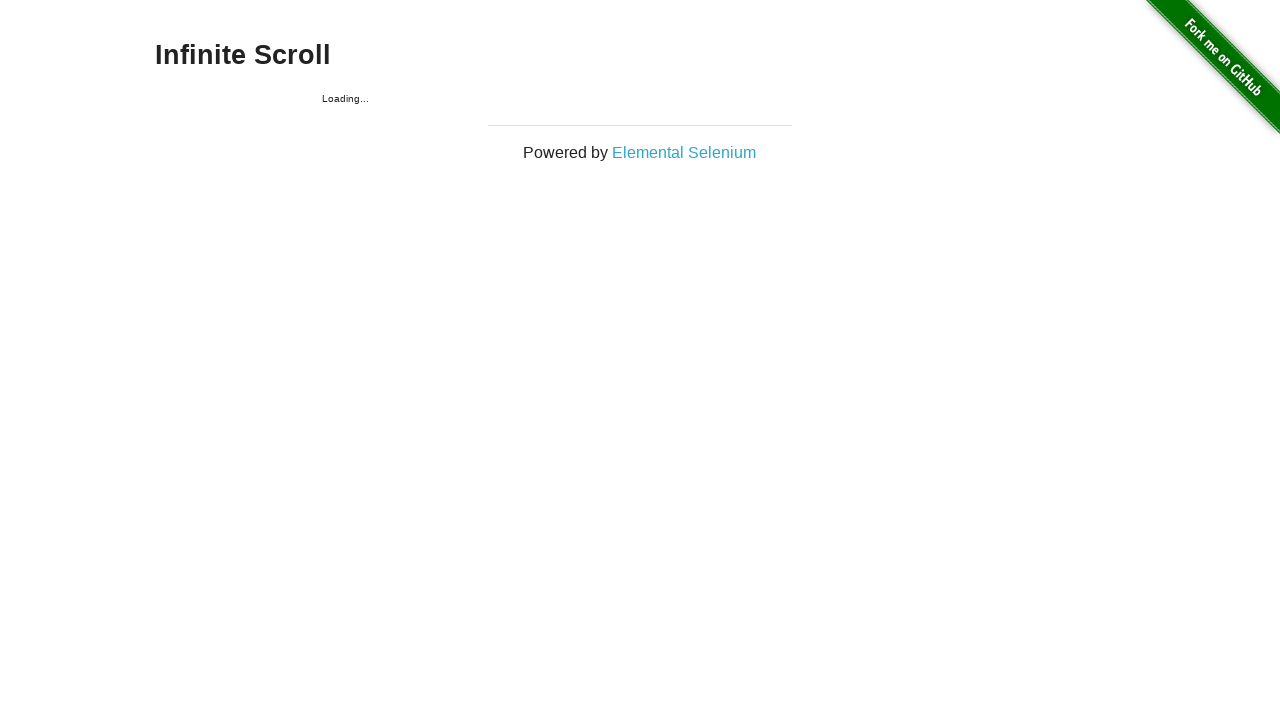

Navigation completed (networkidle)
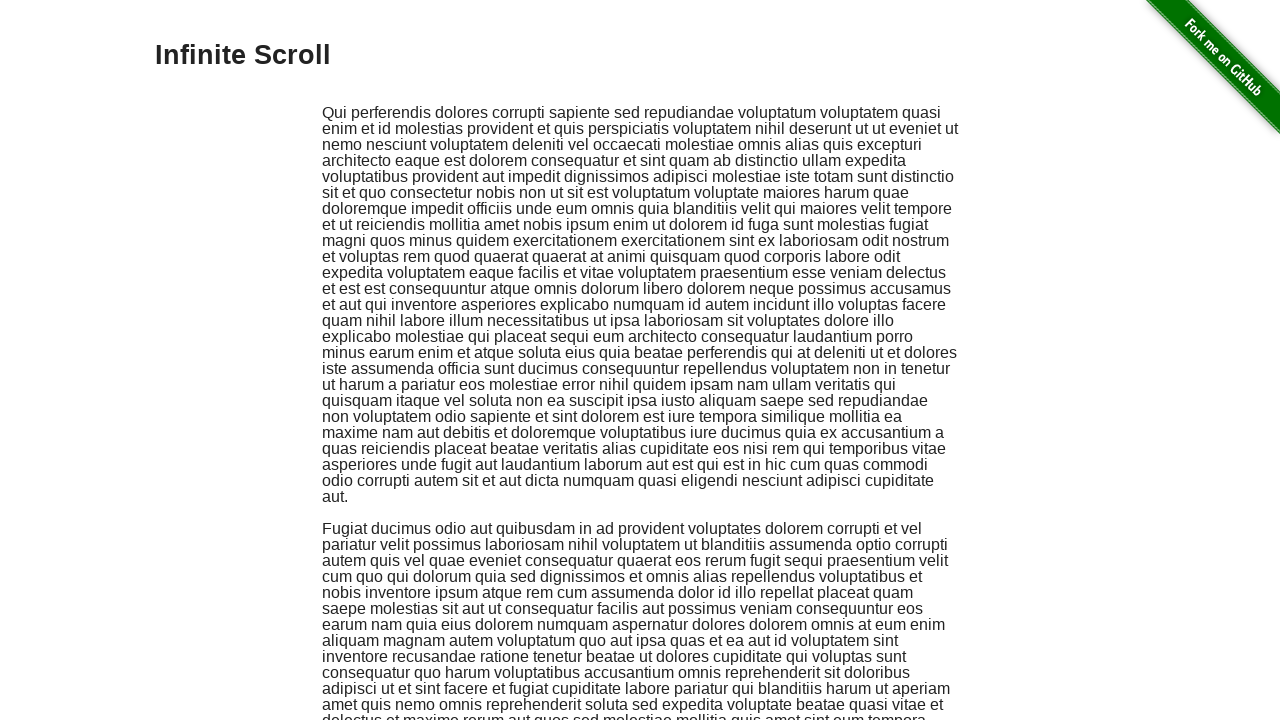

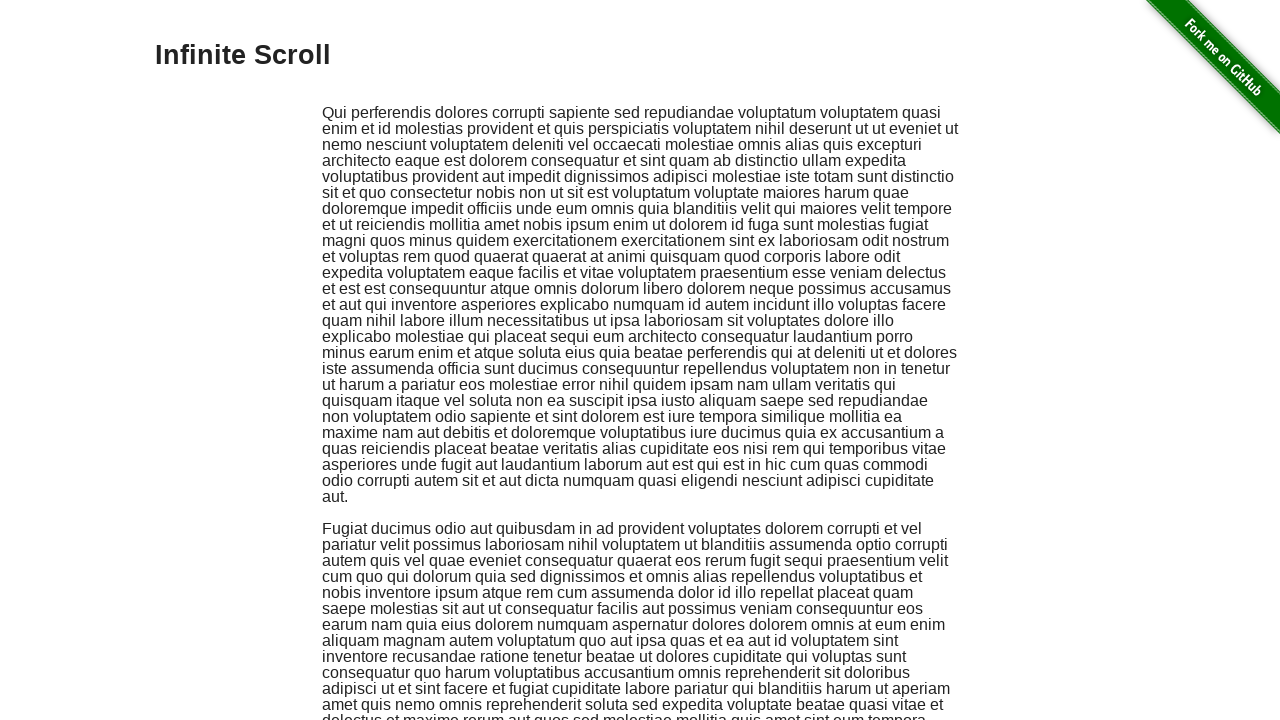